Retrieves a value from an element attribute, calculates a mathematical result, fills an answer field, selects checkboxes and radio buttons, then submits the form

Starting URL: http://suninjuly.github.io/get_attribute.html

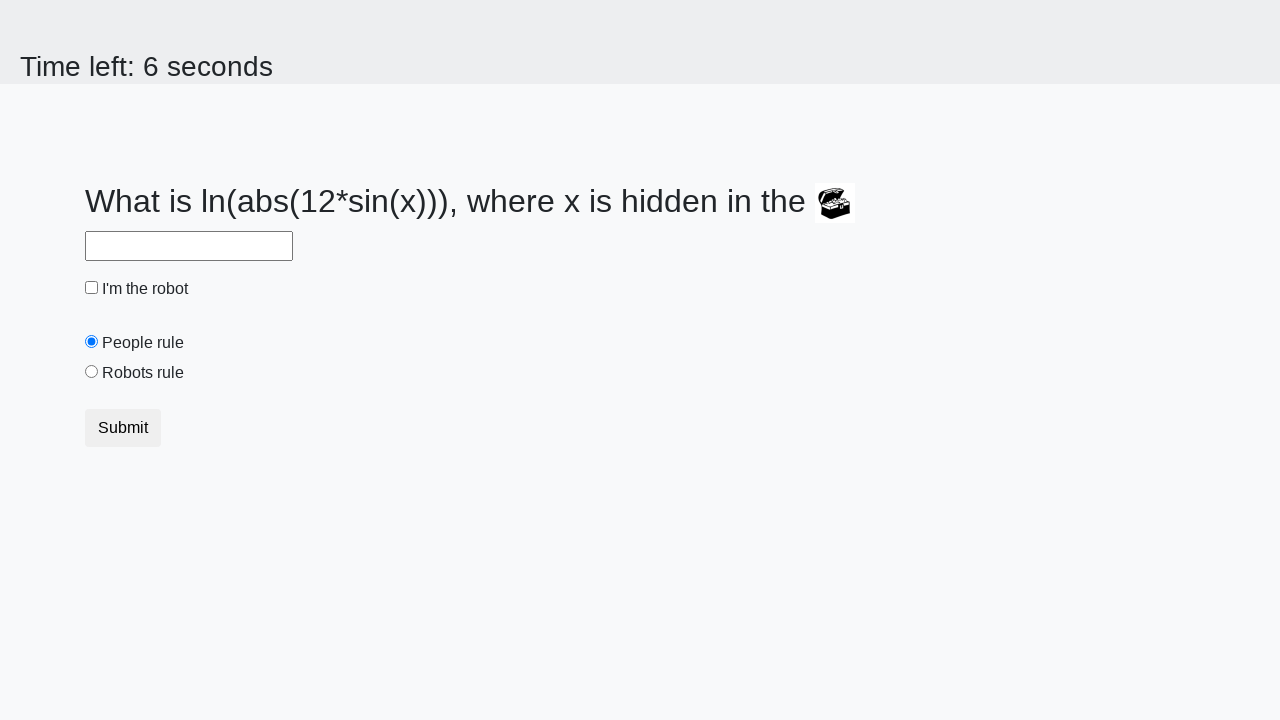

Located treasure element
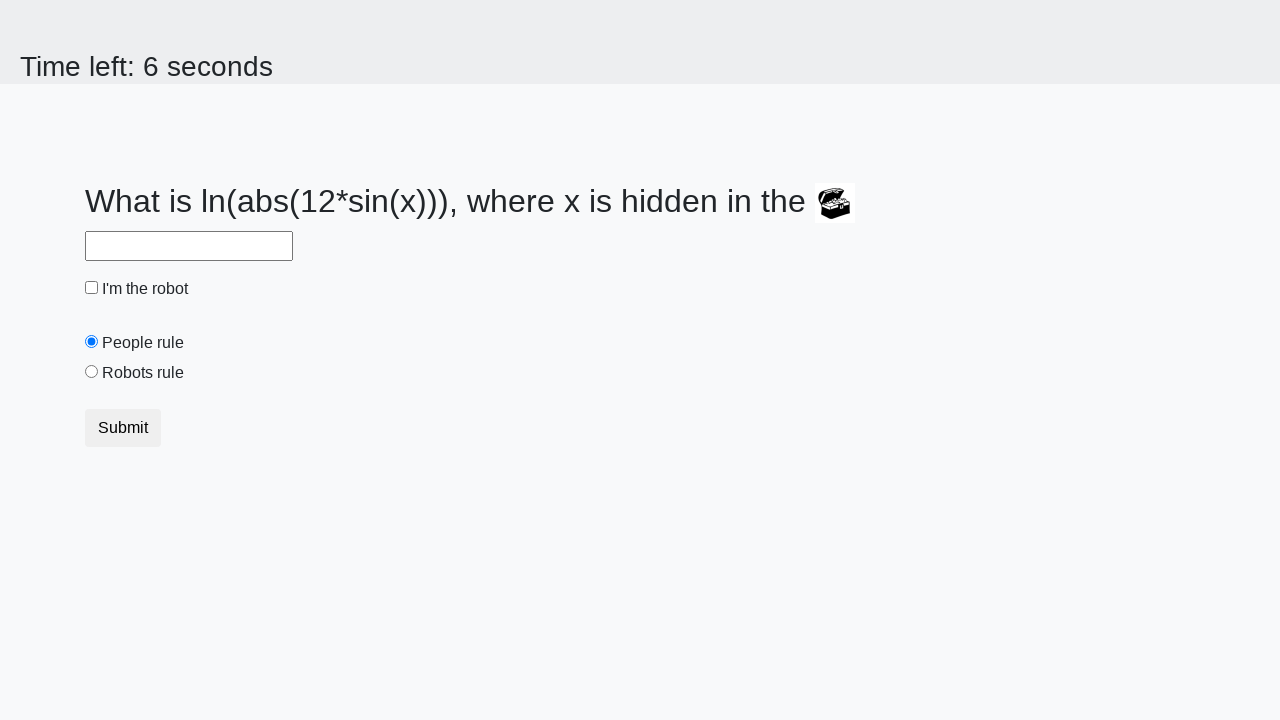

Retrieved 'valuex' attribute from treasure element: 46
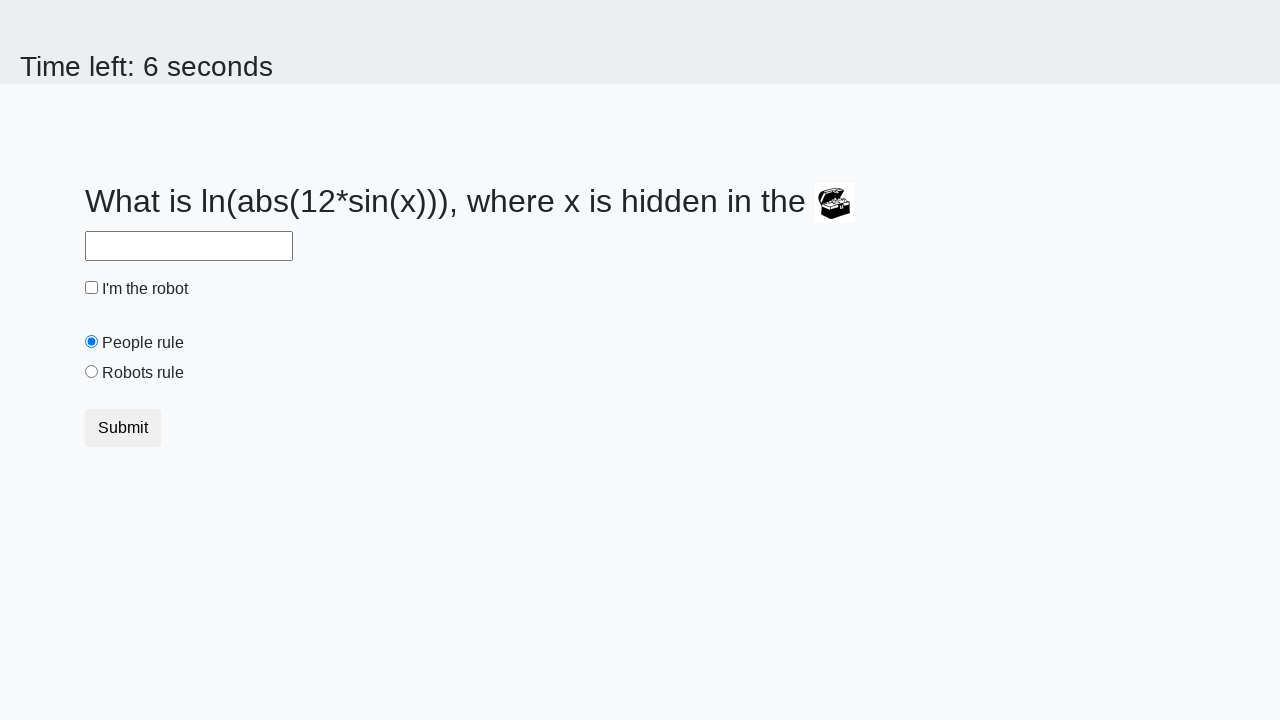

Calculated mathematical result: 2.3815312154949178
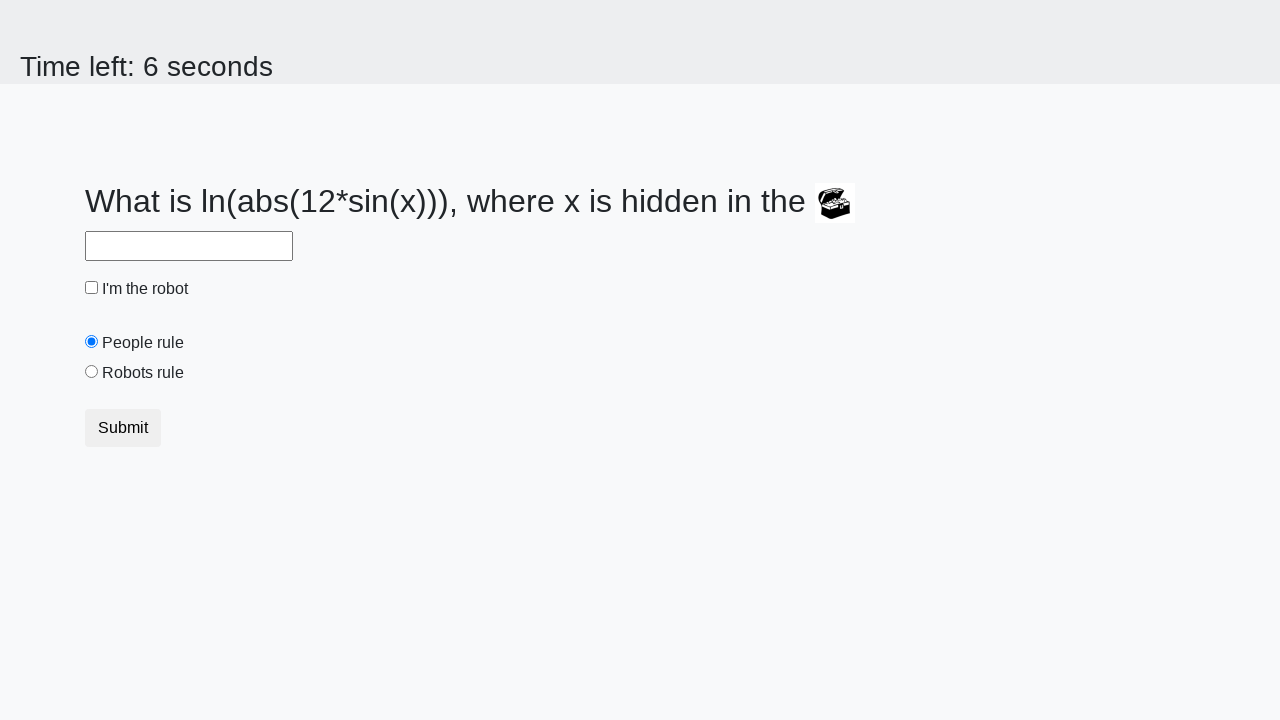

Filled answer field with calculated value: 2.3815312154949178 on #answer
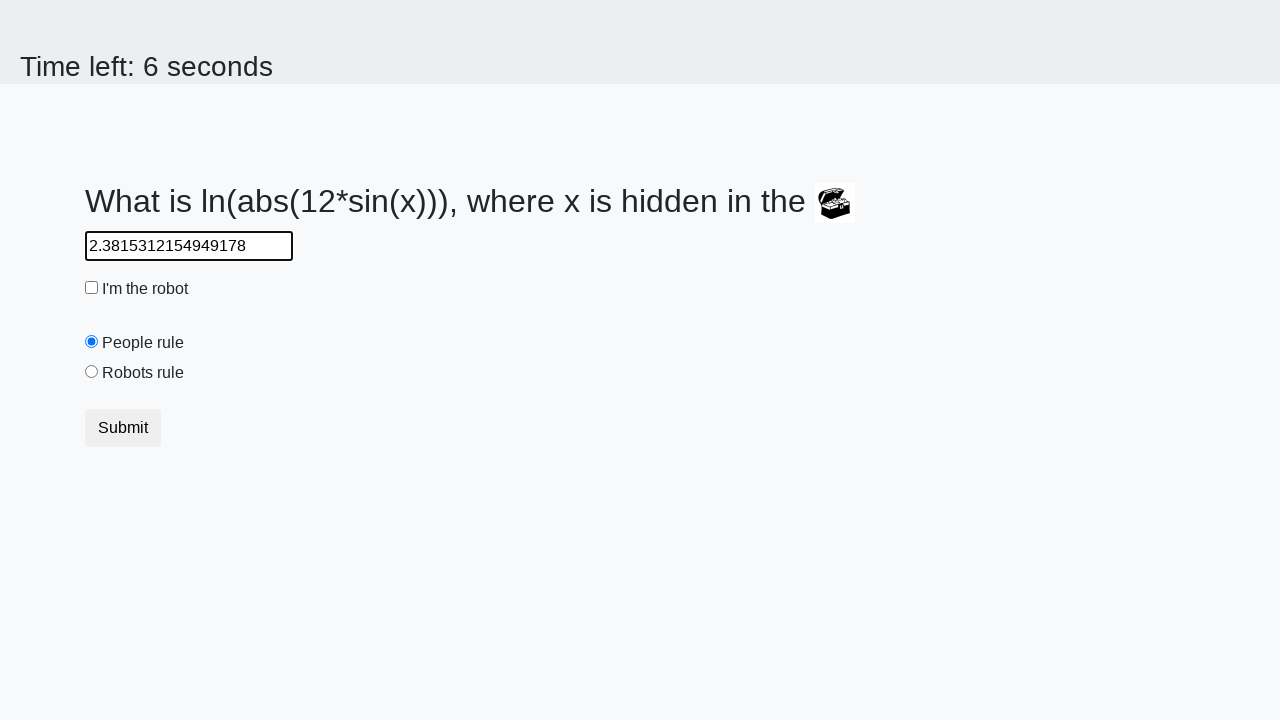

Clicked robot checkbox at (92, 288) on #robotCheckbox
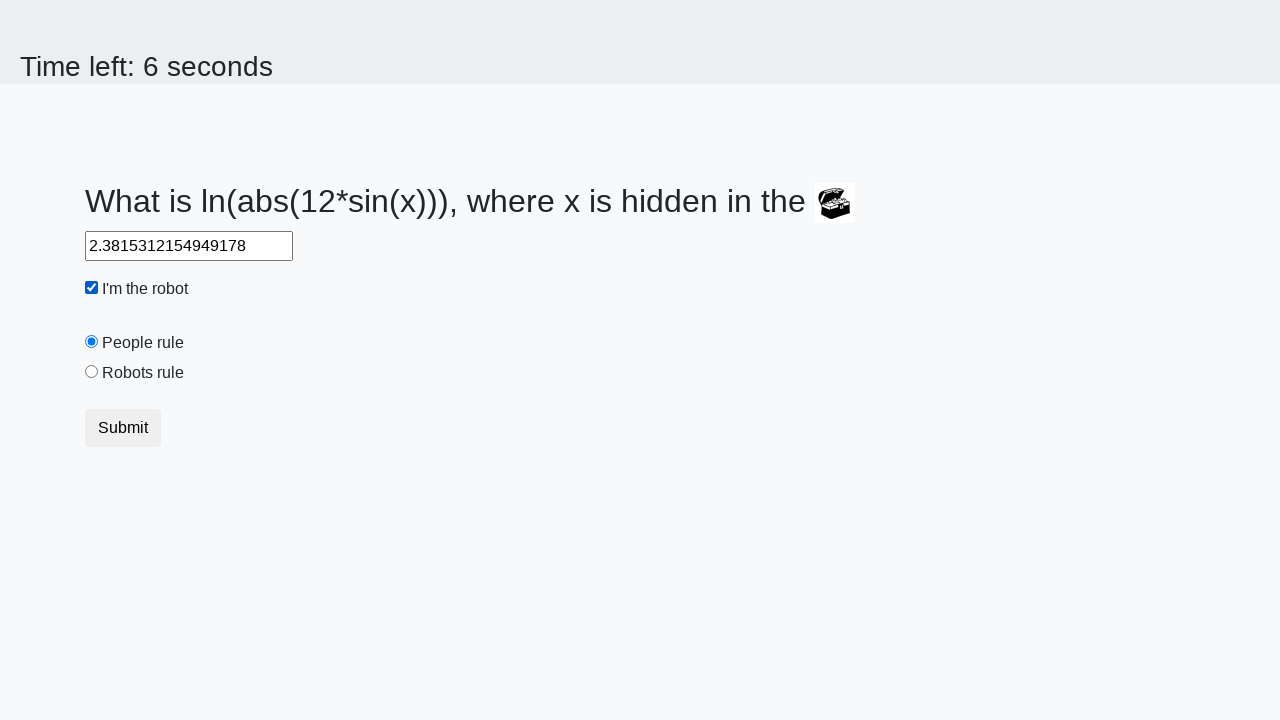

Clicked robots rule radio button at (92, 372) on #robotsRule
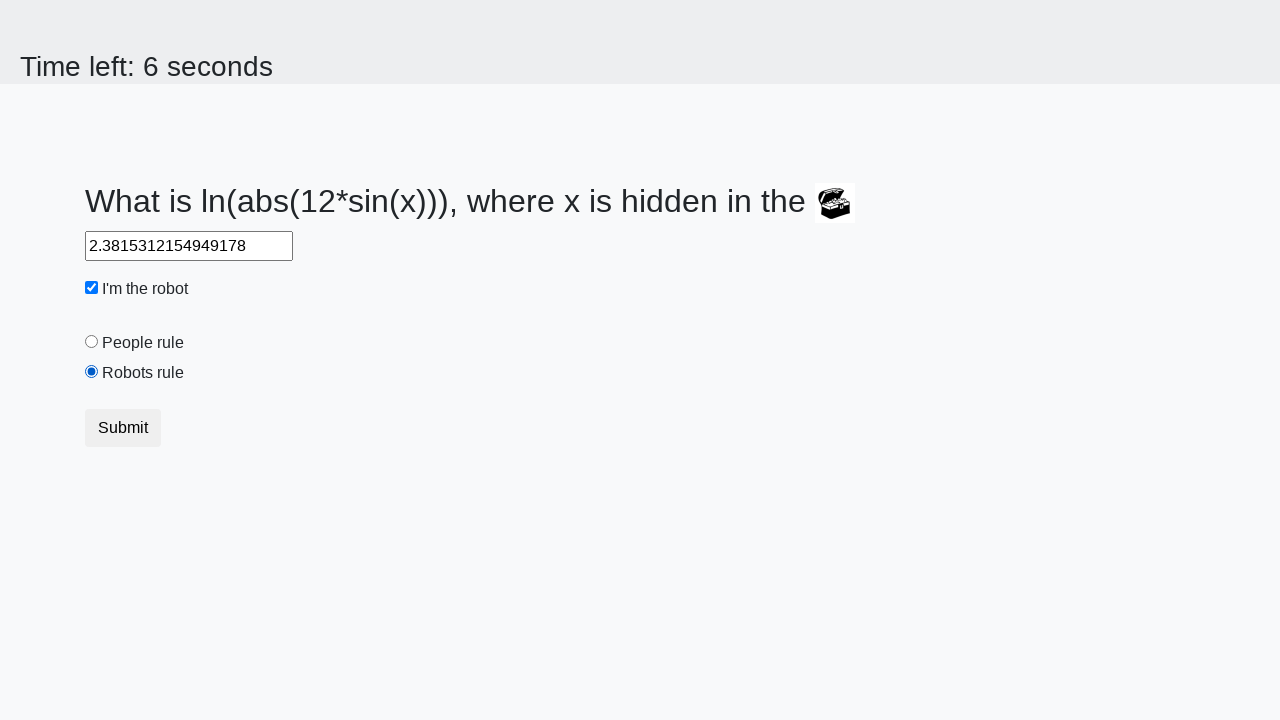

Clicked submit button to complete form at (123, 428) on button.btn
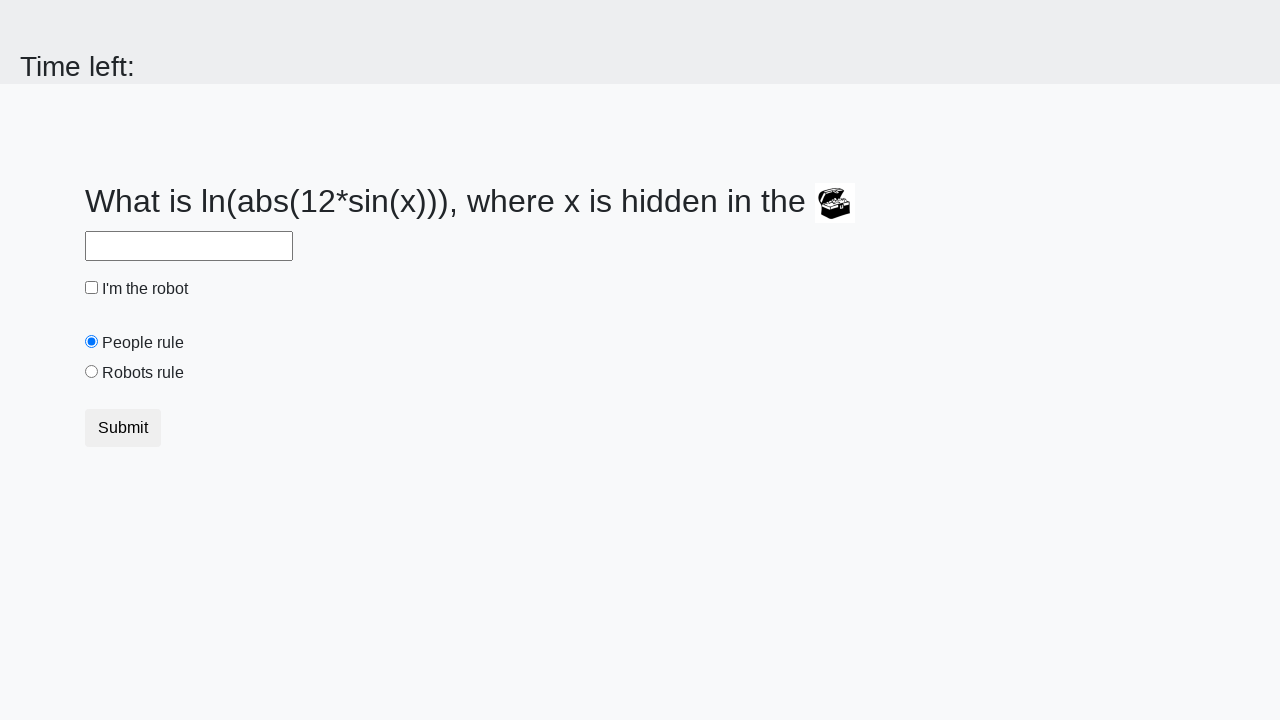

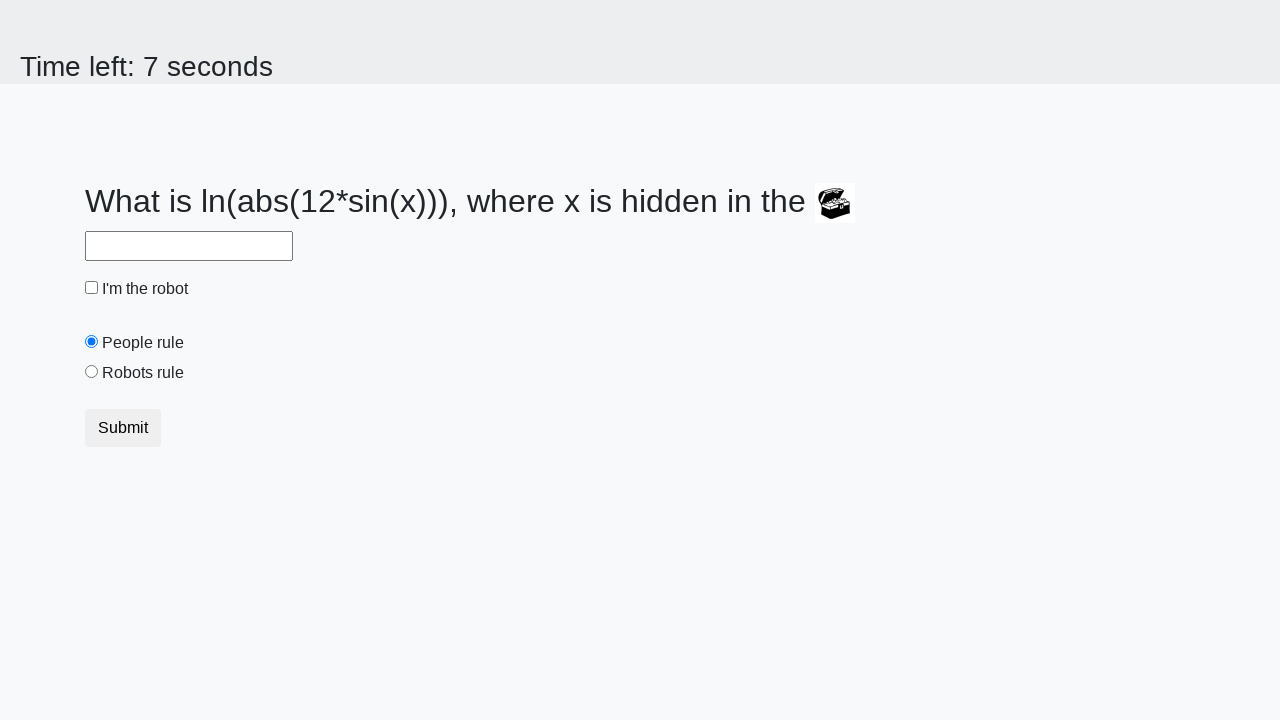